Solves a math problem by reading two numbers from the page, calculating their sum, and selecting the result from a dropdown menu

Starting URL: http://suninjuly.github.io/selects1.html

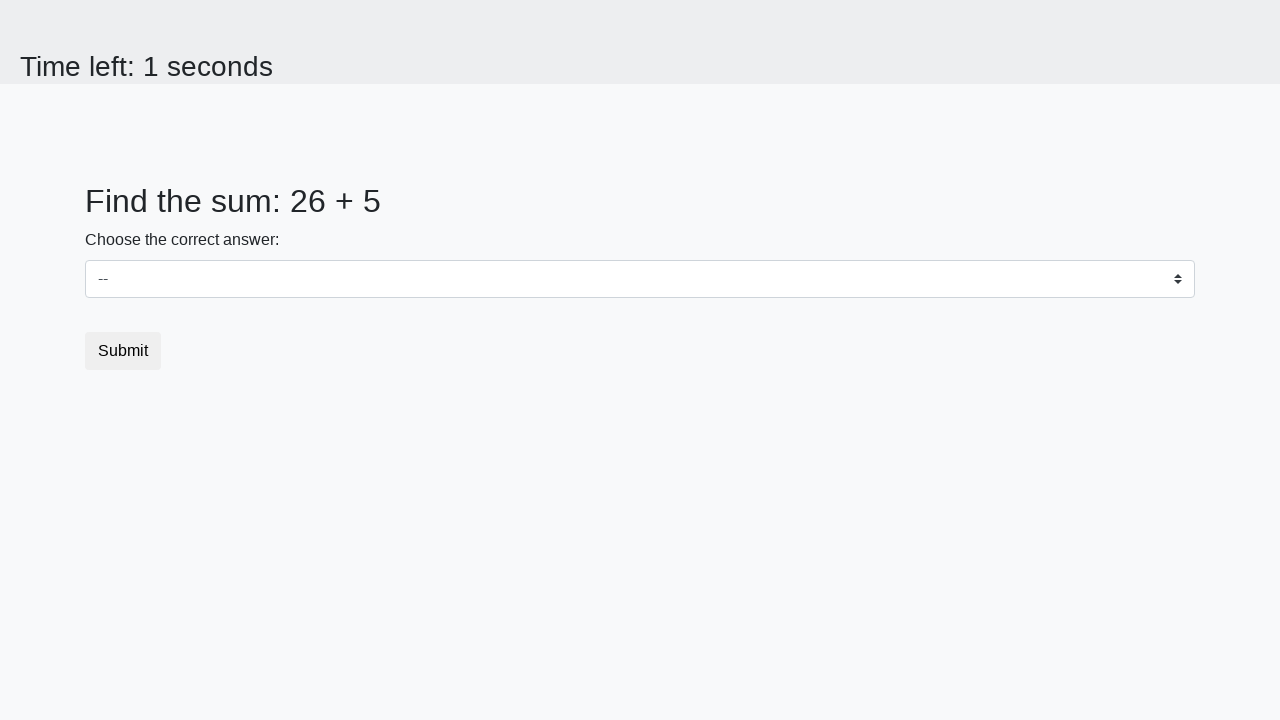

Read first number from #num1
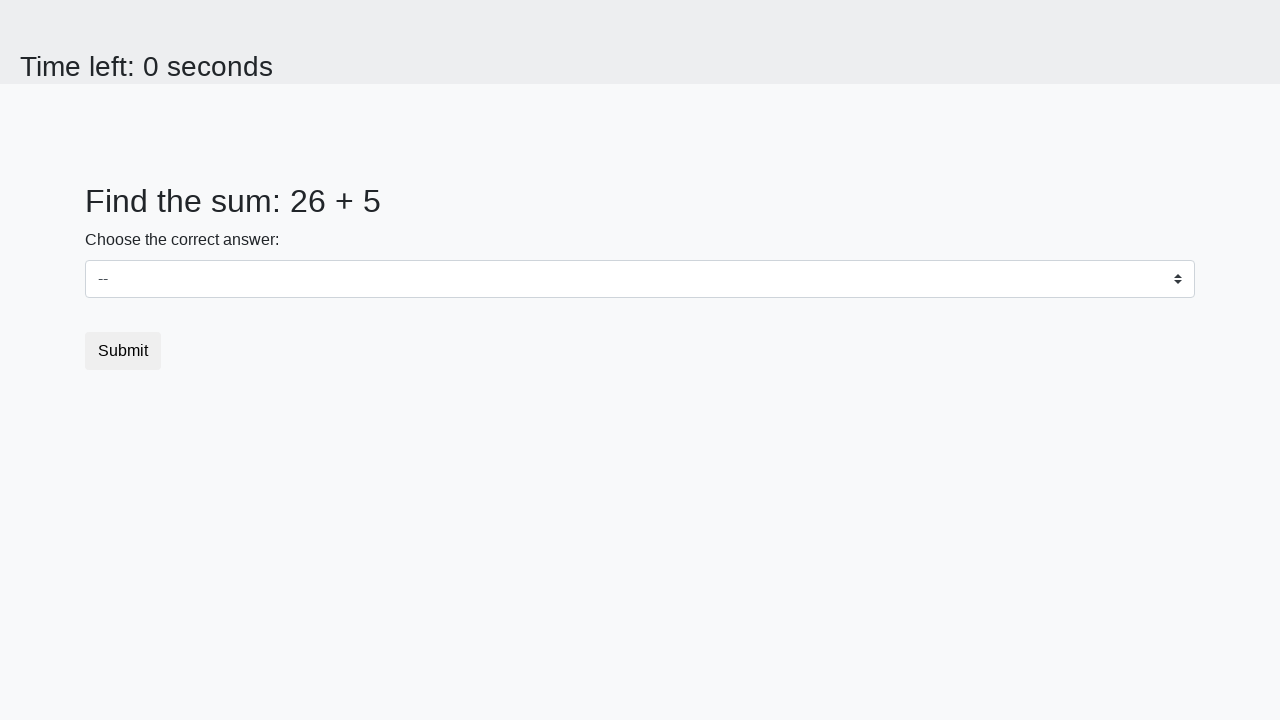

Read second number from #num2
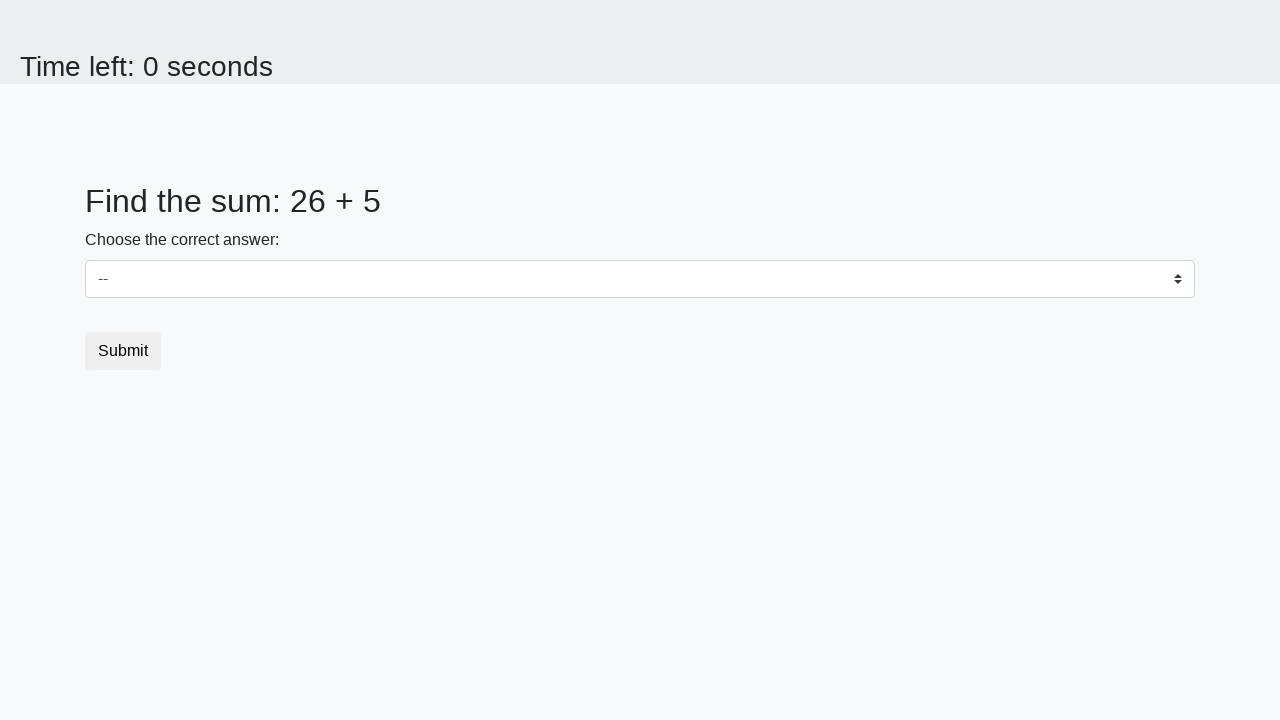

Calculated sum: 26 + 5 = 31
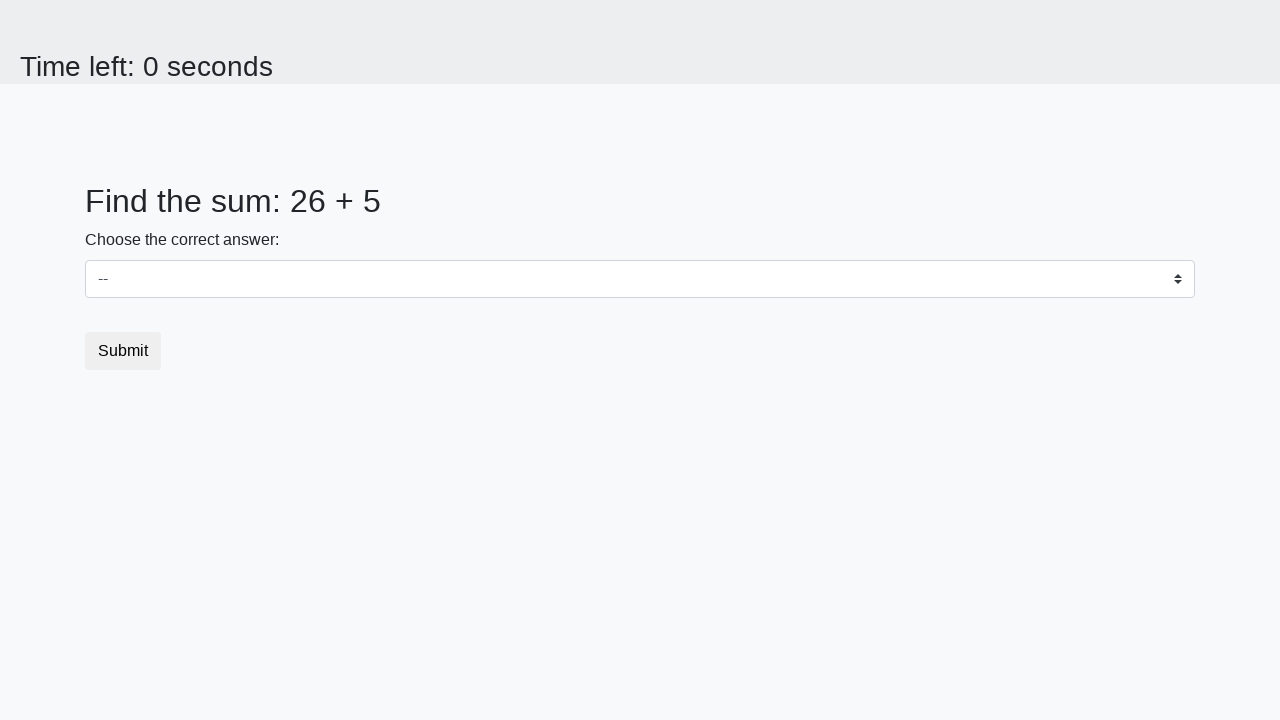

Selected 31 from dropdown menu on #dropdown
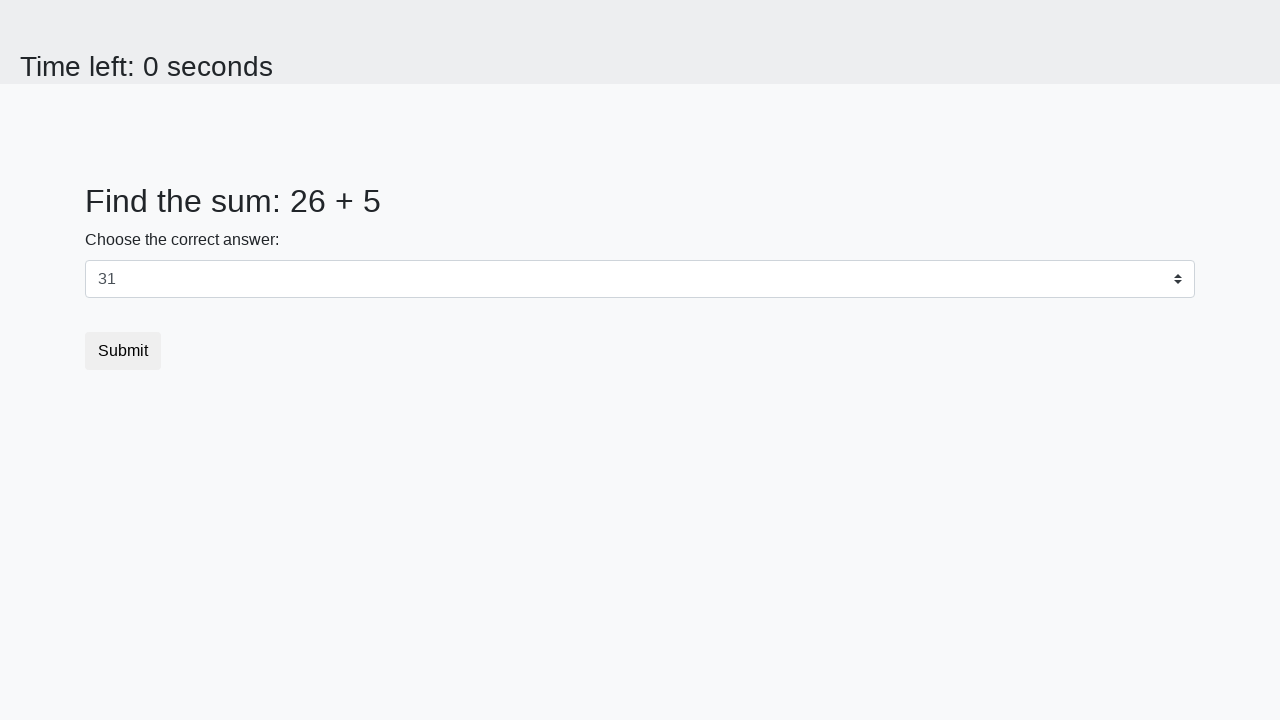

Clicked submit button to submit the answer at (123, 351) on .btn-default
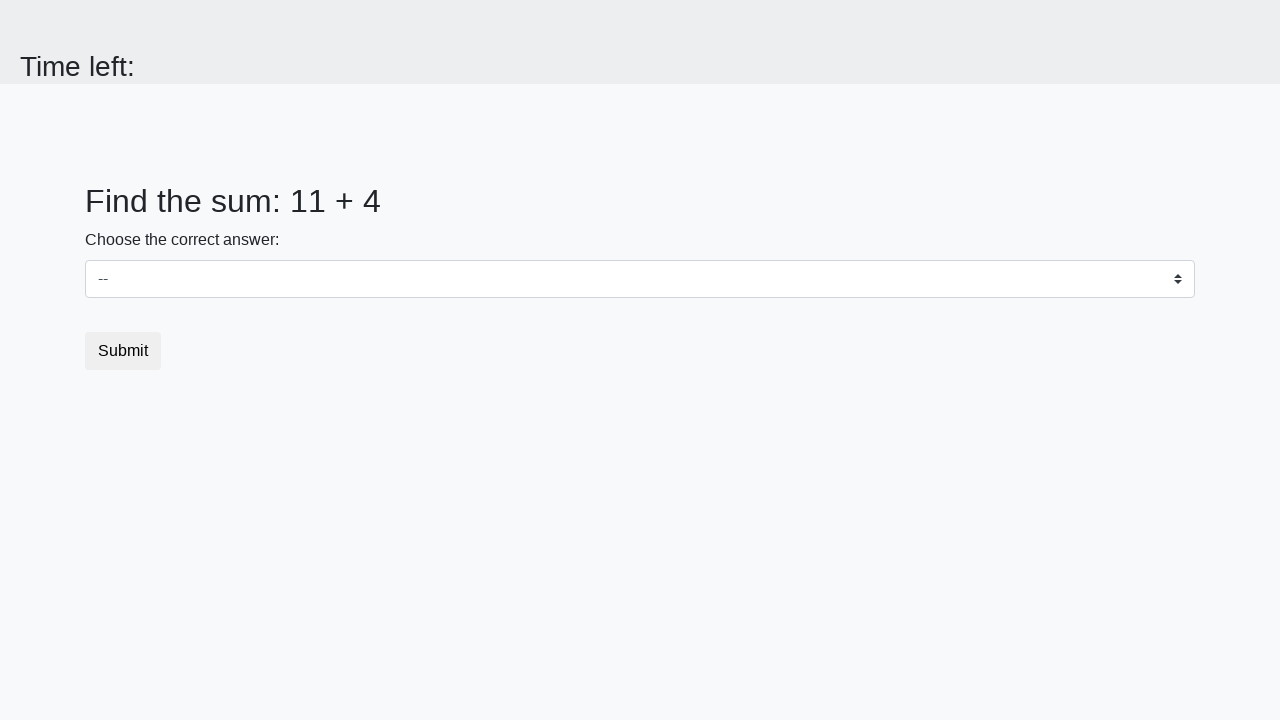

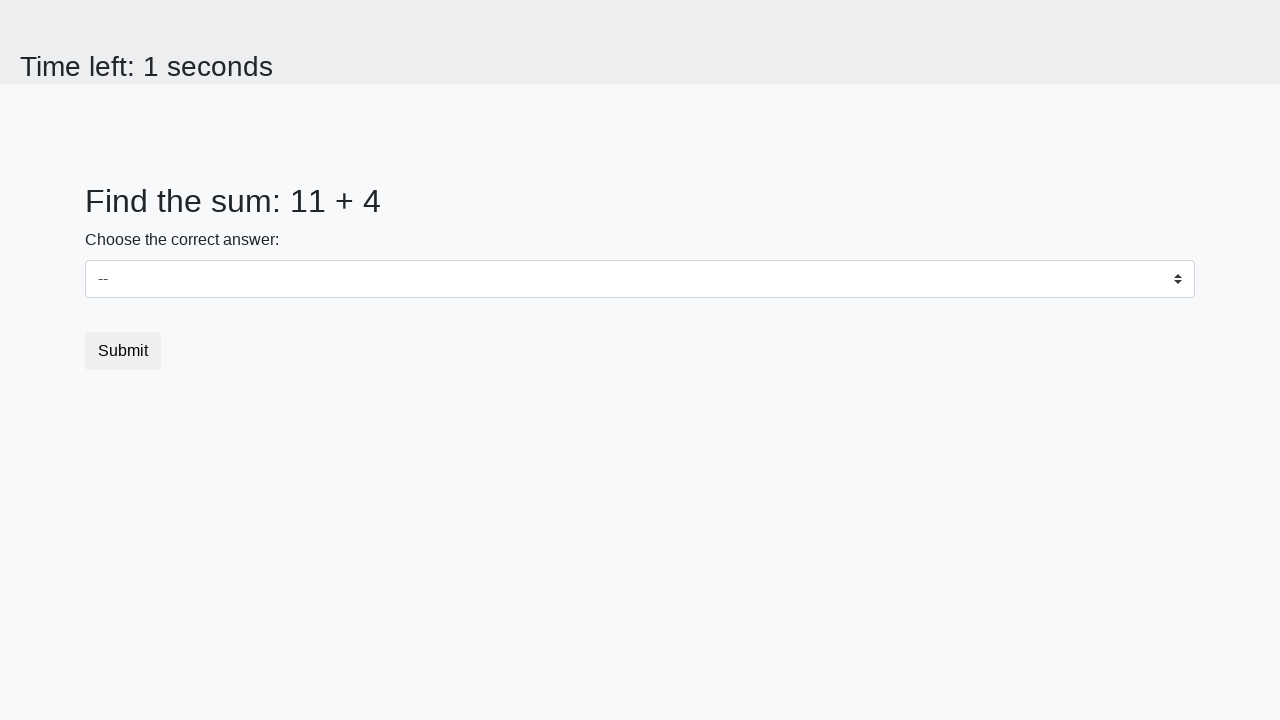